Tests JavaScript prompt dialog by clicking a button, entering a name in the prompt, accepting it, and verifying the name appears in the result message

Starting URL: https://the-internet.herokuapp.com/javascript_alerts

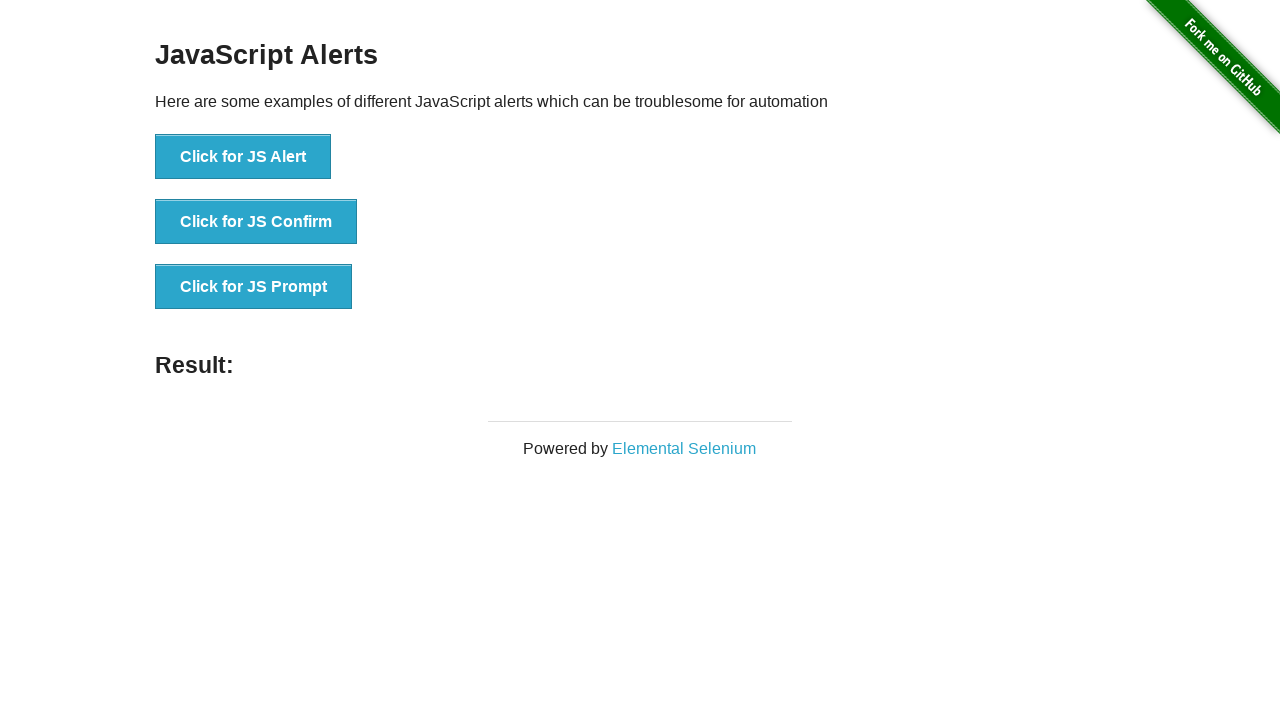

Set up dialog handler to accept prompt with 'Yildiz'
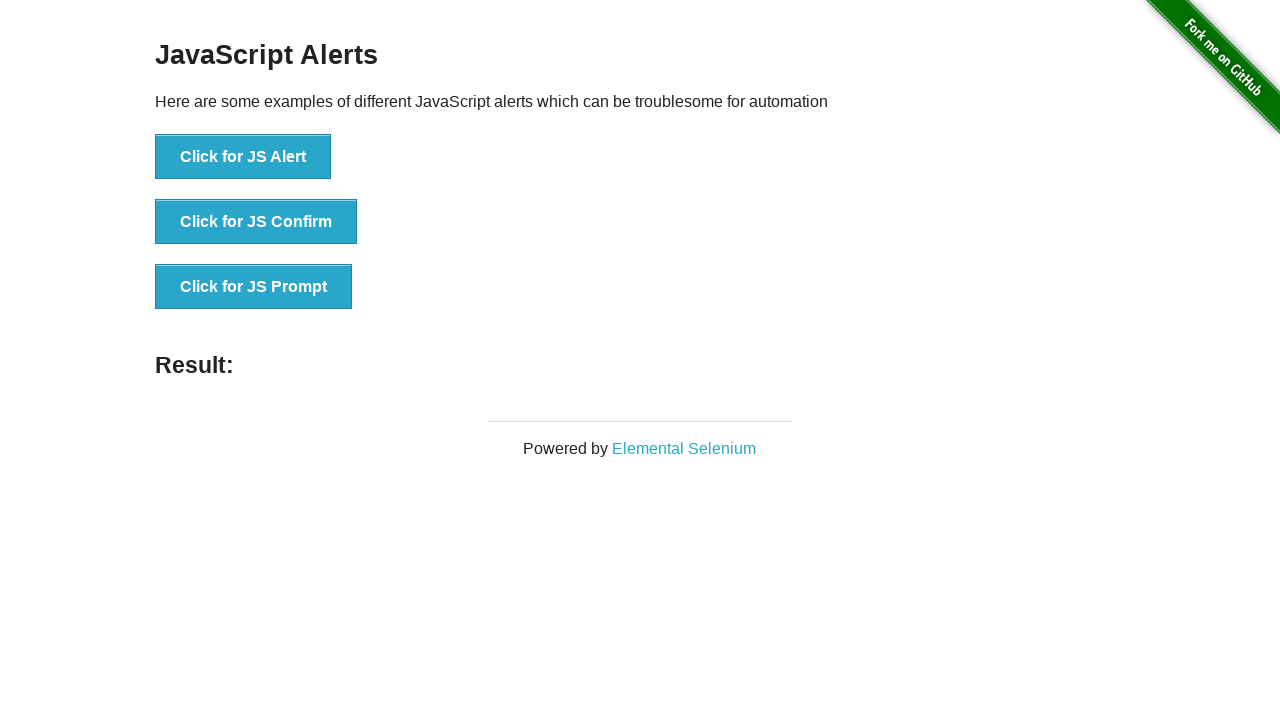

Clicked button to trigger JavaScript prompt dialog at (254, 287) on xpath=//button[text()='Click for JS Prompt']
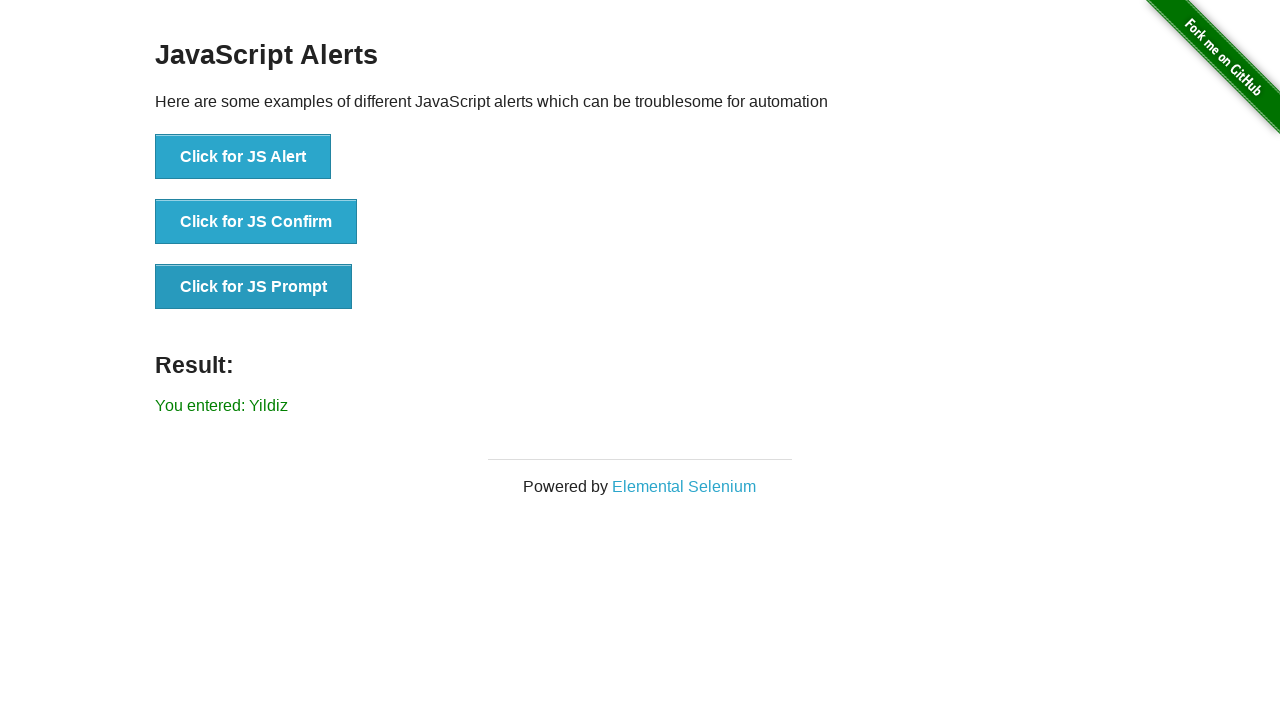

Waited for result message to appear
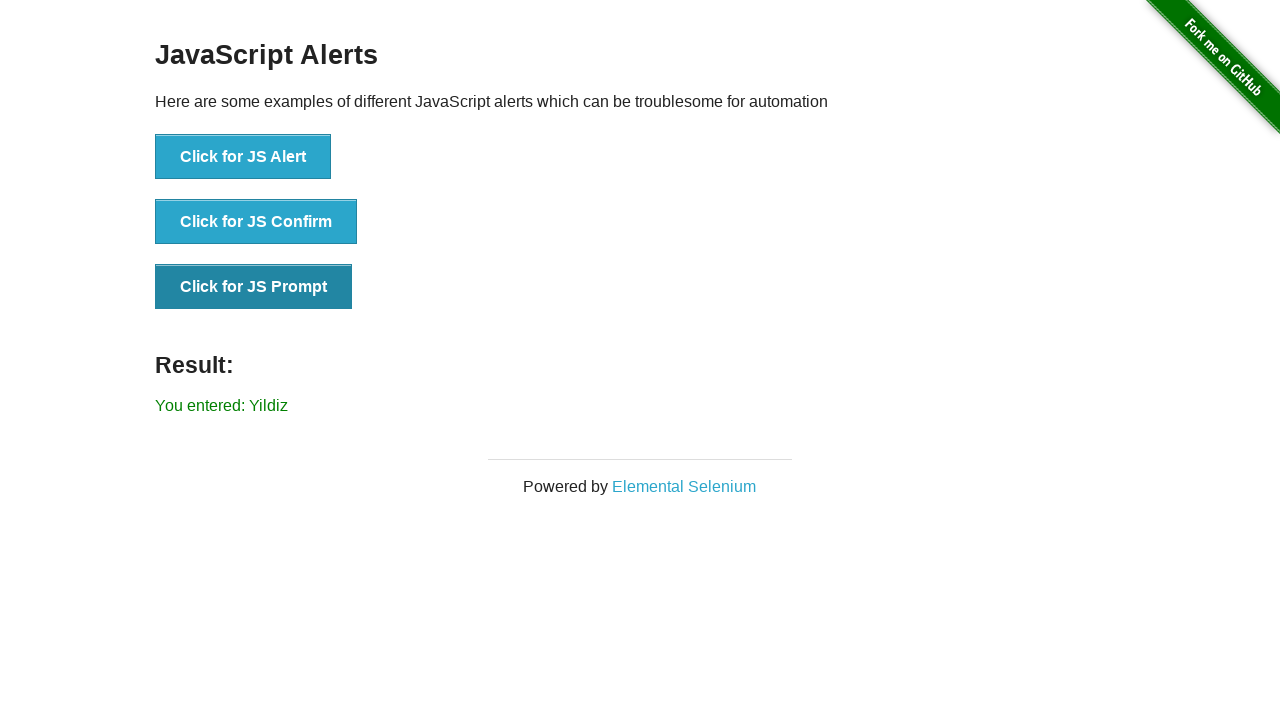

Retrieved result message text content
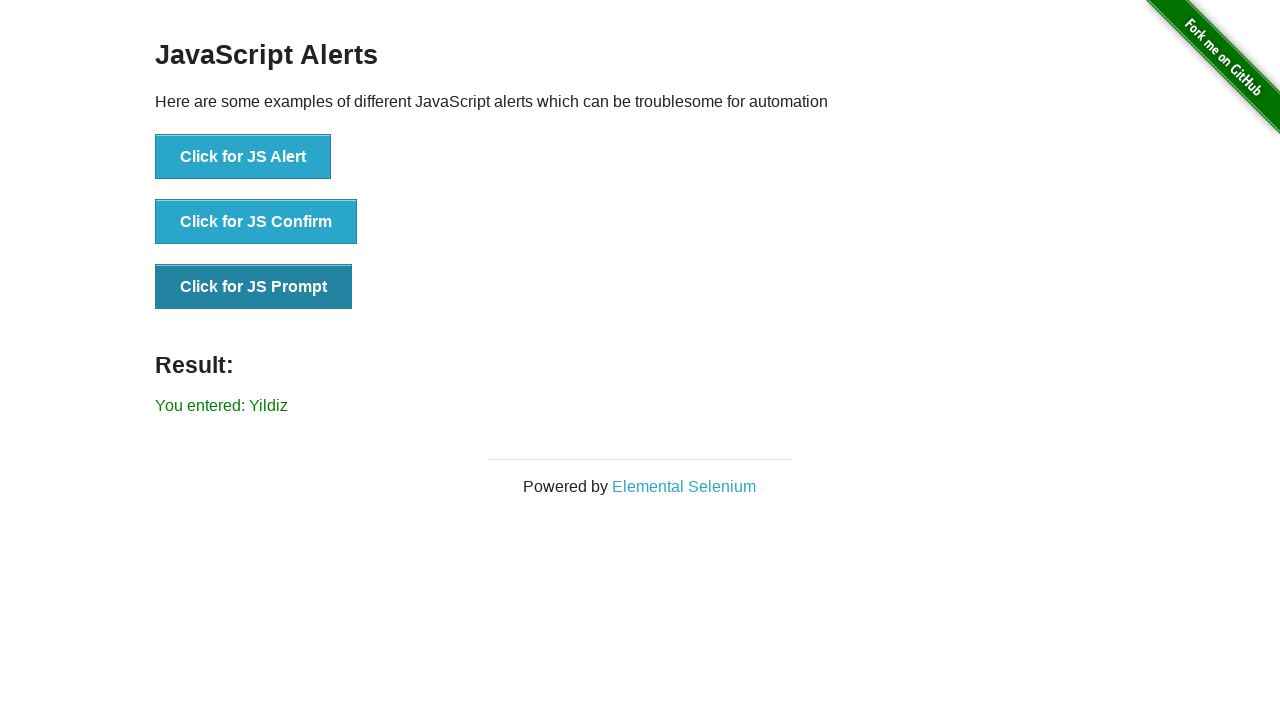

Verified that result message contains 'Yildiz'
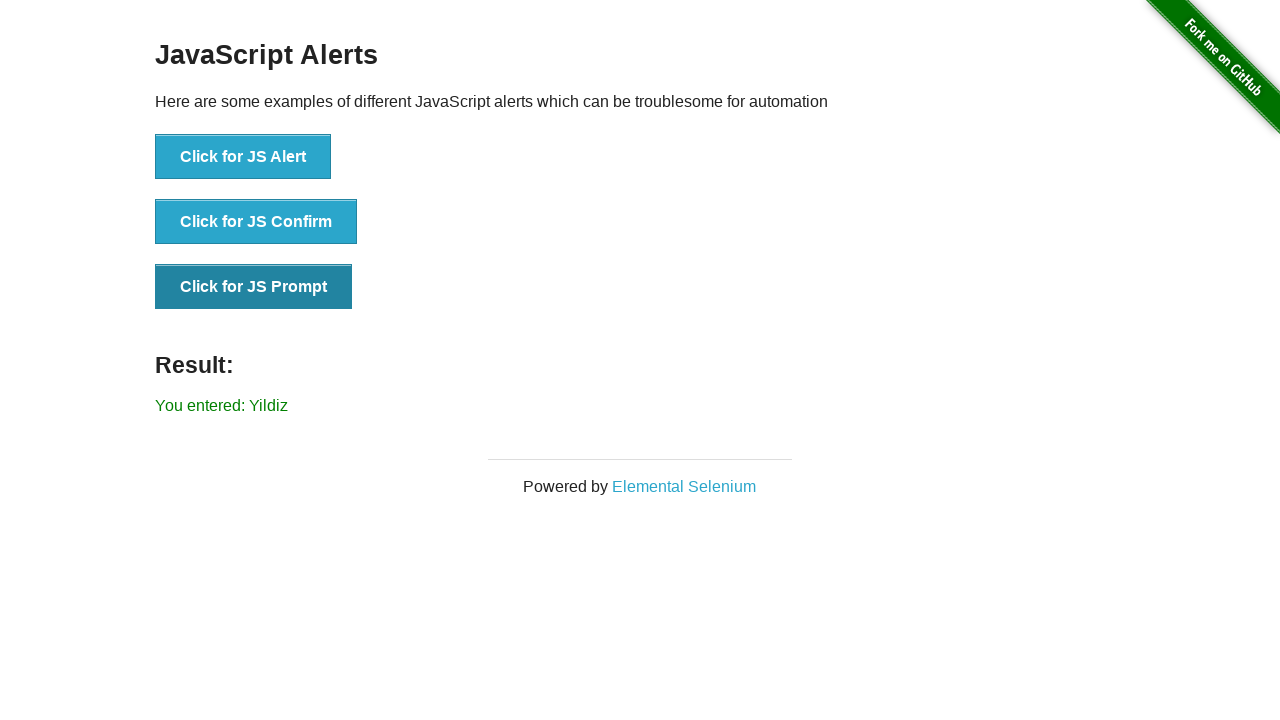

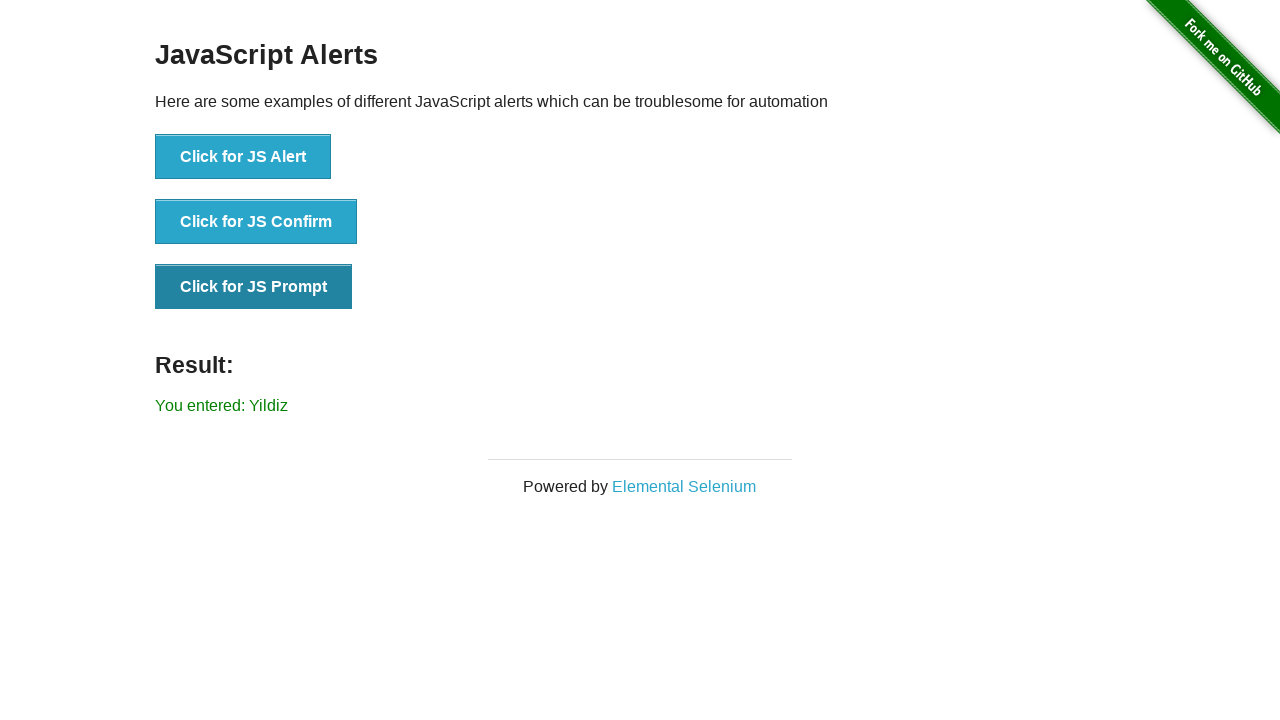